Navigates to Zero Bank login page and verifies that the header text is displayed correctly

Starting URL: http://zero.webappsecurity.com/login.html

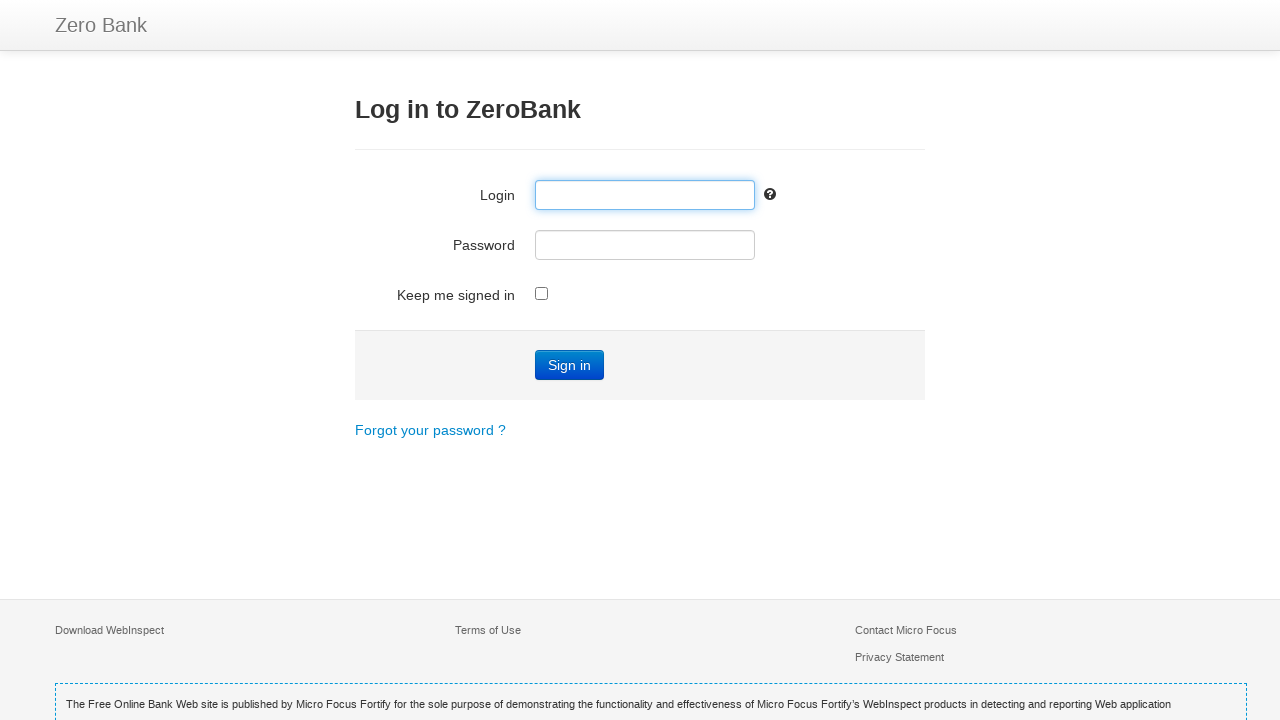

Navigated to Zero Bank login page
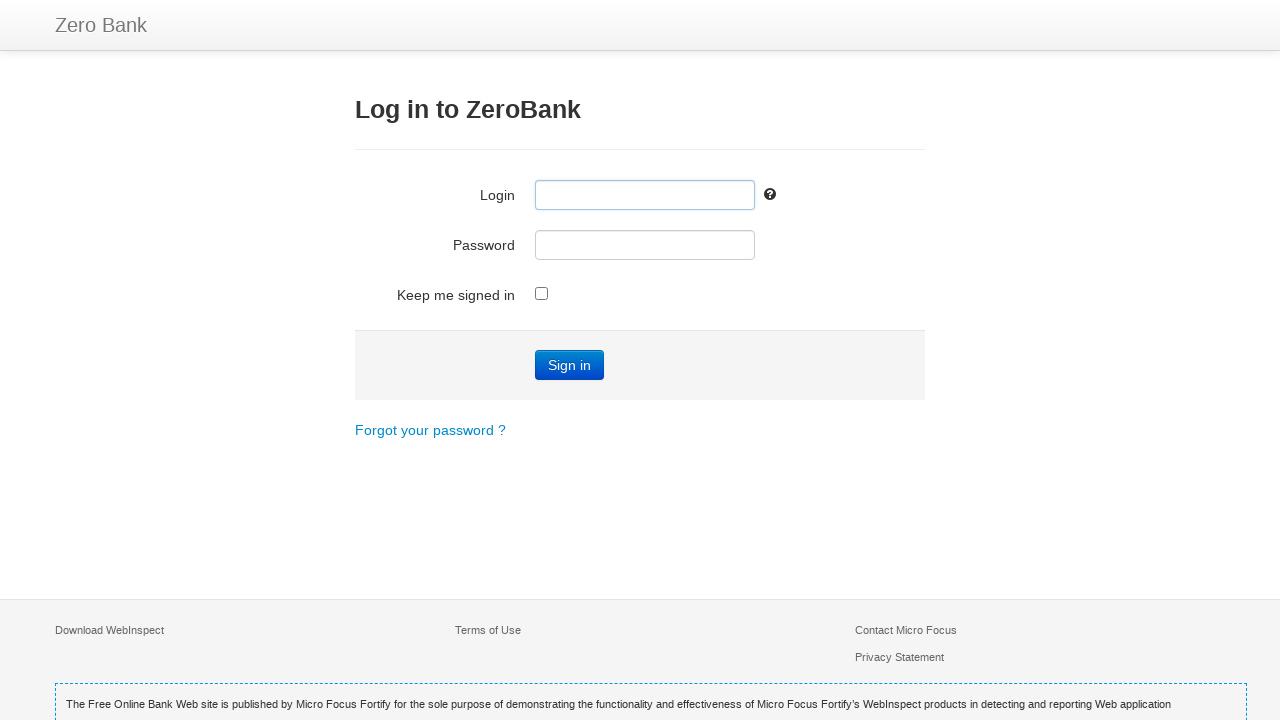

Located header element (h3)
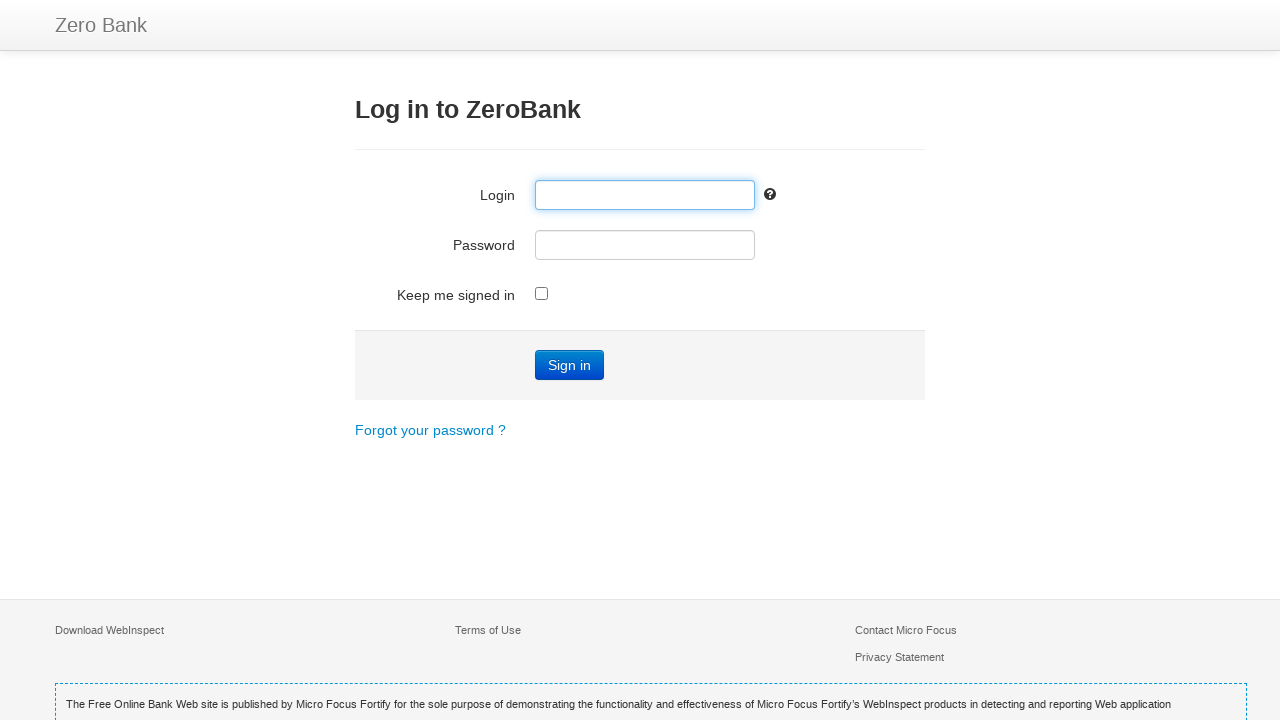

Retrieved header text: 'Log in to ZeroBank'
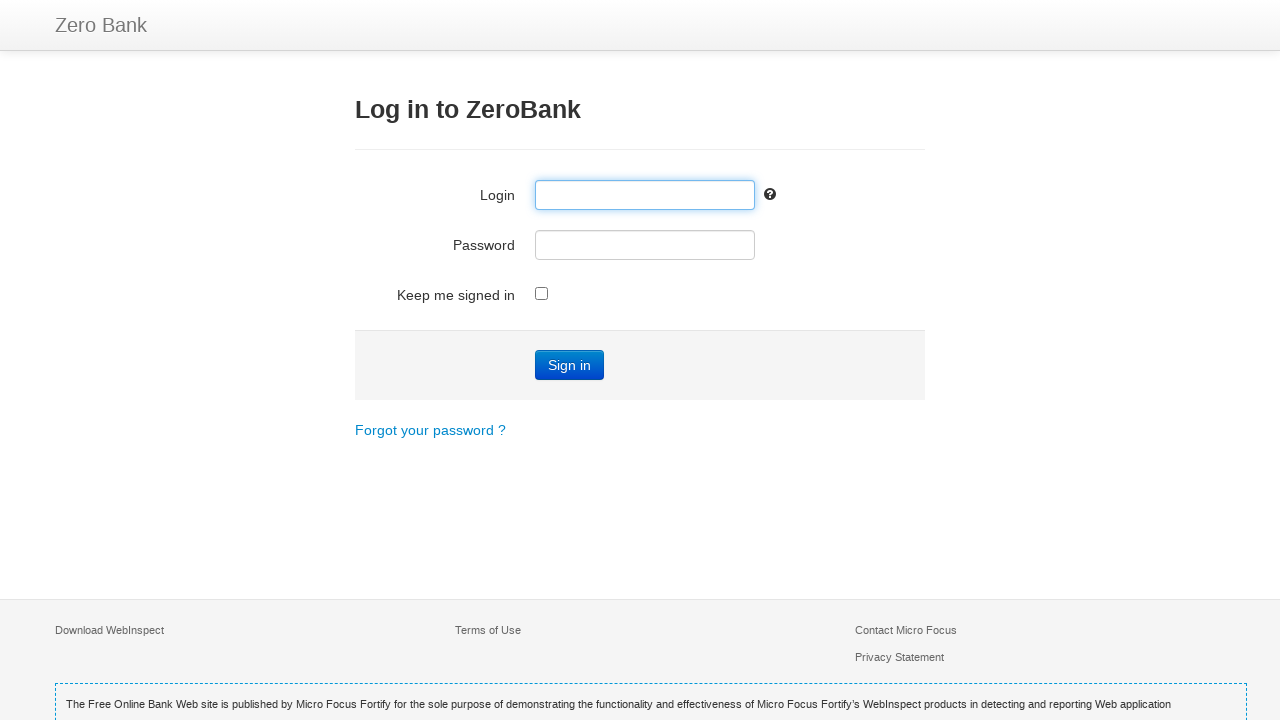

Verified header text matches 'Log in to ZeroBank'
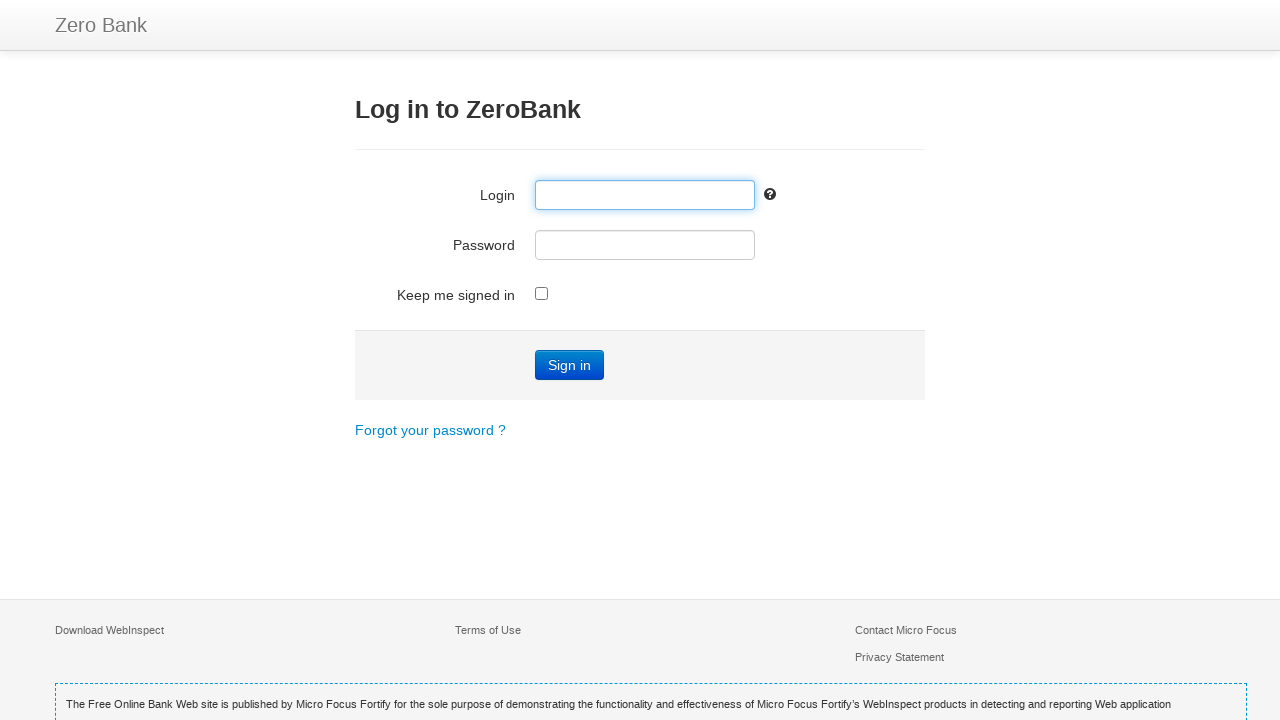

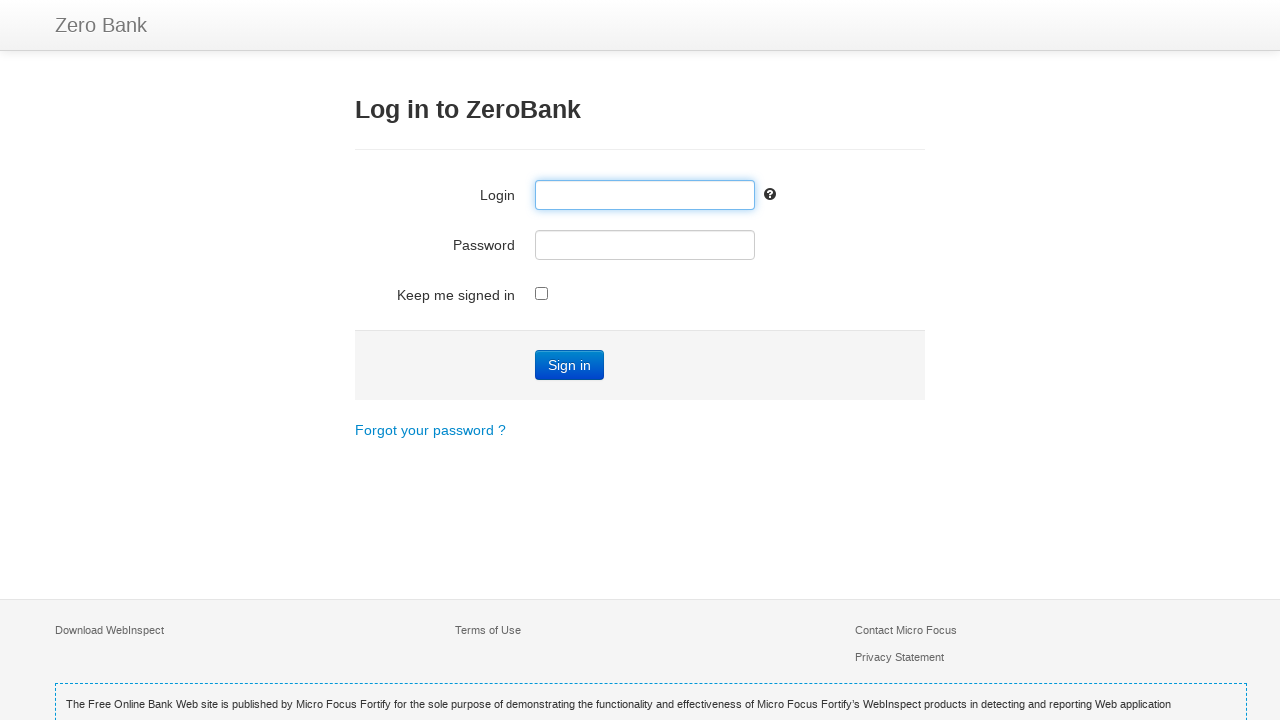